Tests bank manager functionality to add a new customer by filling in first name, last name, and post code fields.

Starting URL: https://www.globalsqa.com/angularJs-protractor/BankingProject/#/login

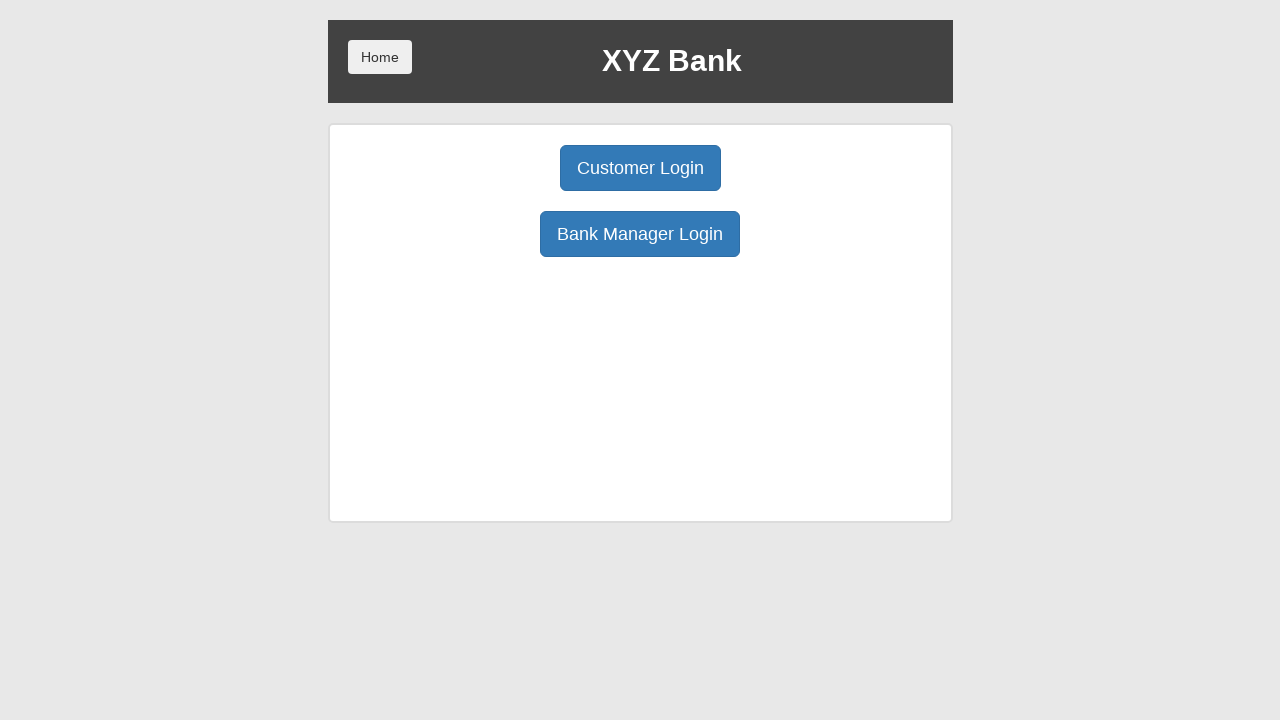

Clicked manager login button at (640, 234) on button[ng-click="manager()"]
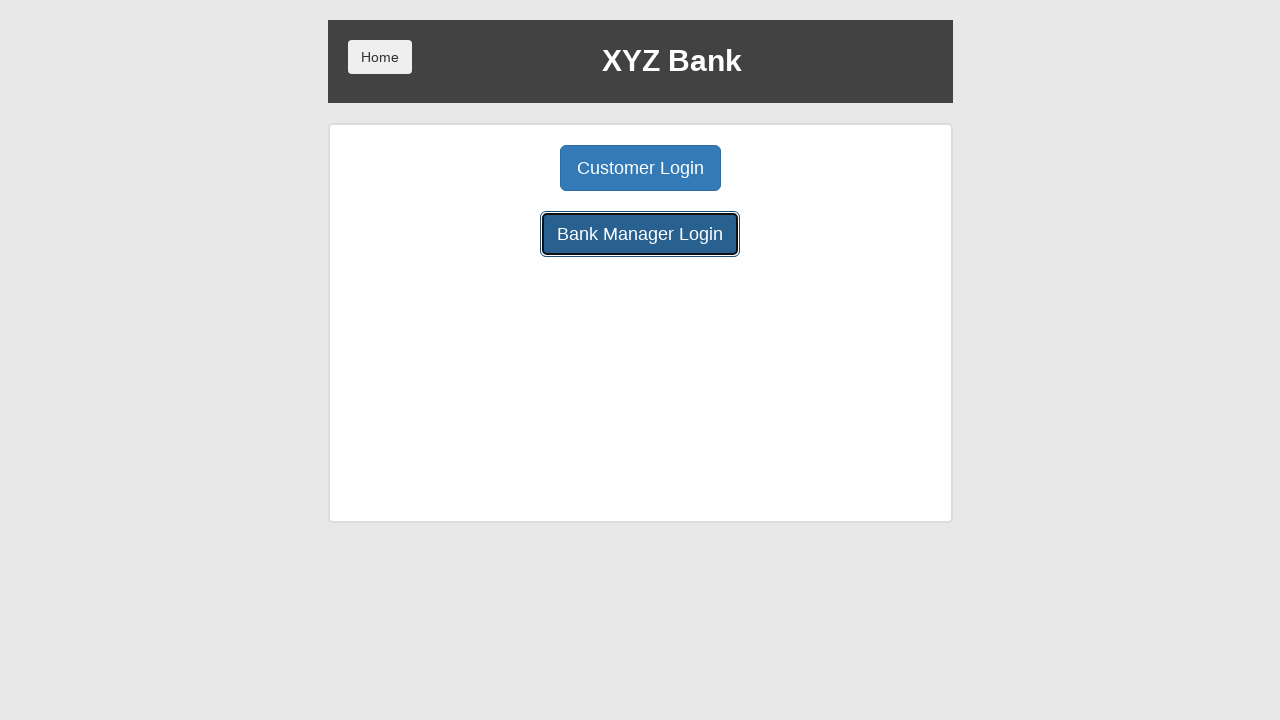

Clicked Add Customer button at (502, 168) on button[ng-click="addCust()"]
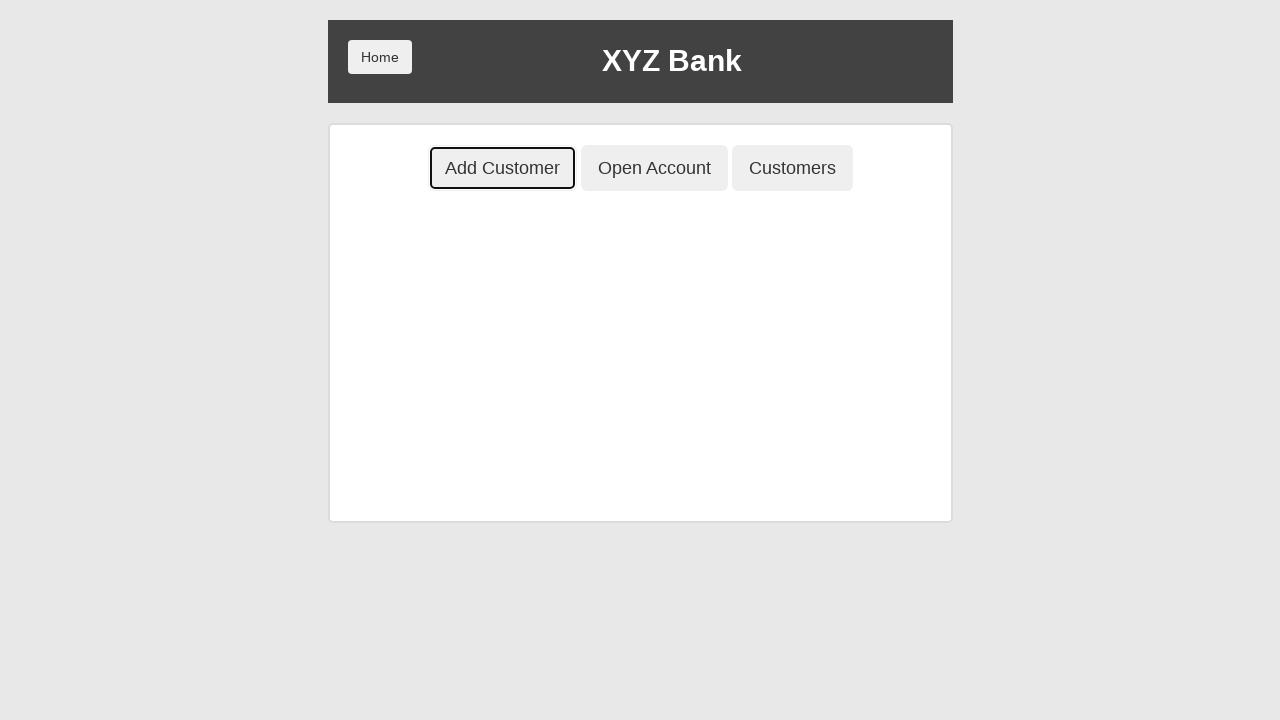

Filled first name field with 'seye' on input[ng-model="fName"]
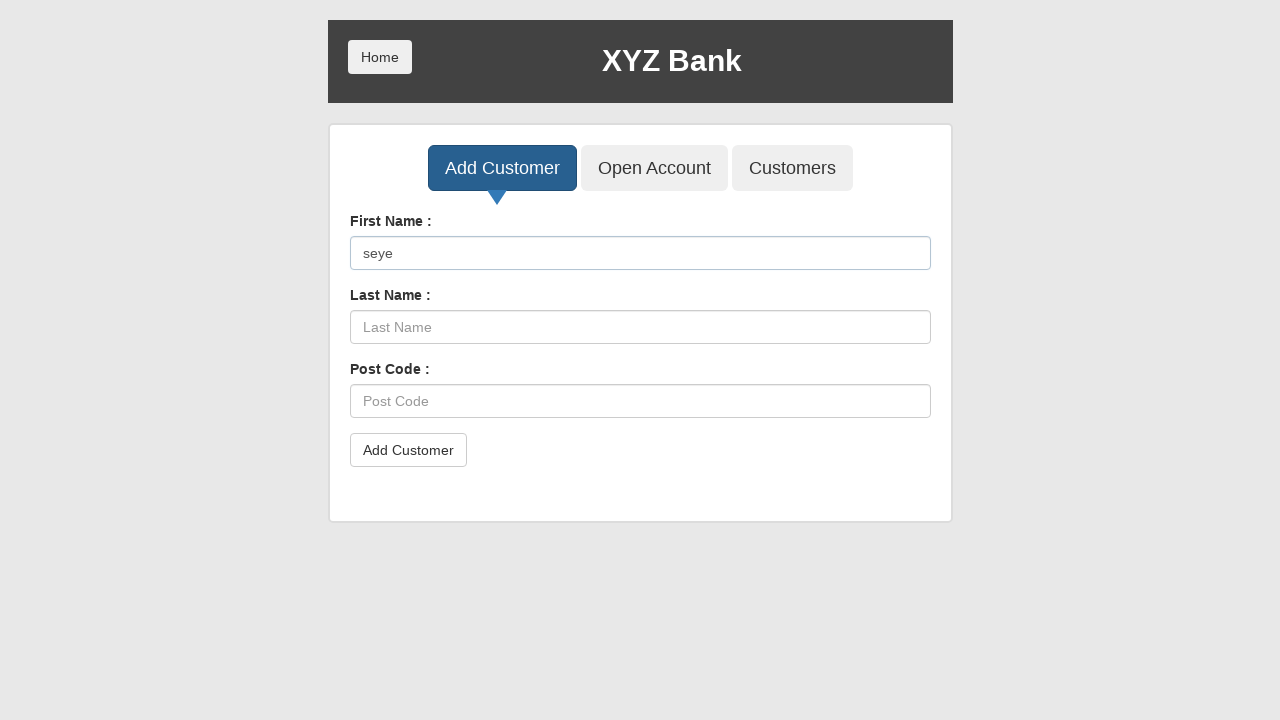

Filled last name field with 'Ade' on input[ng-model="lName"]
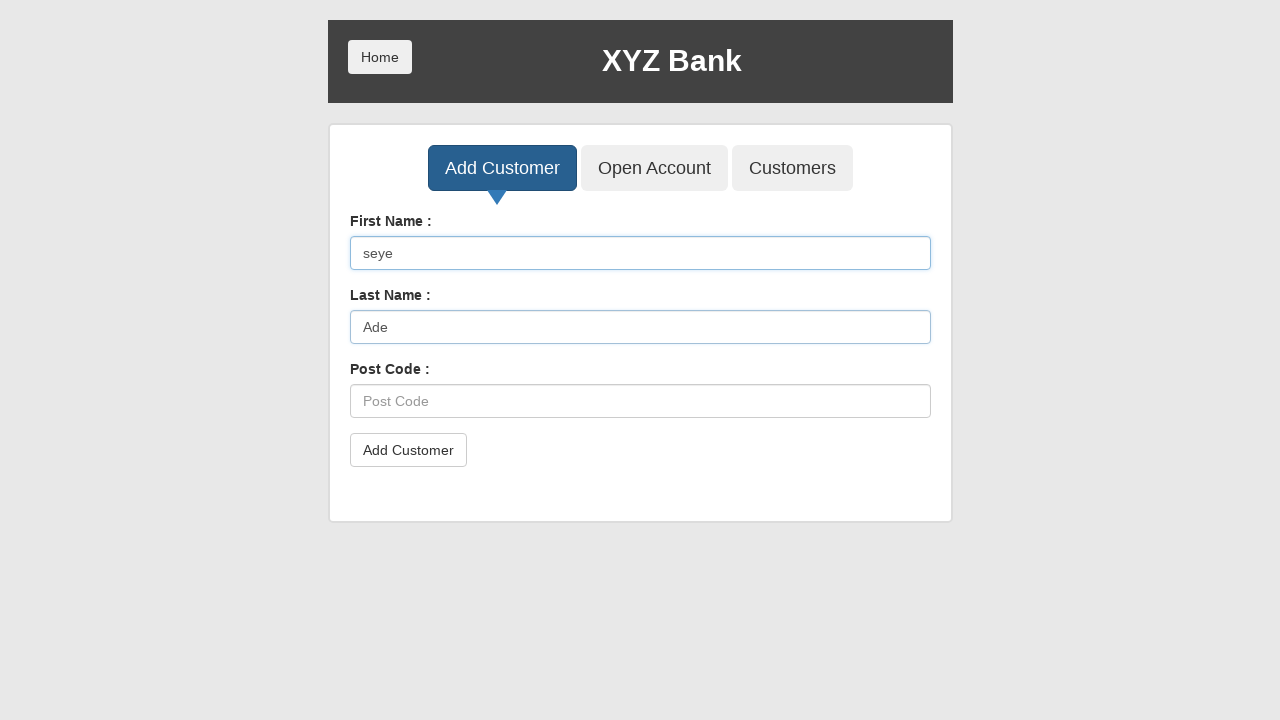

Filled post code field with '9999' on input[ng-model="postCd"]
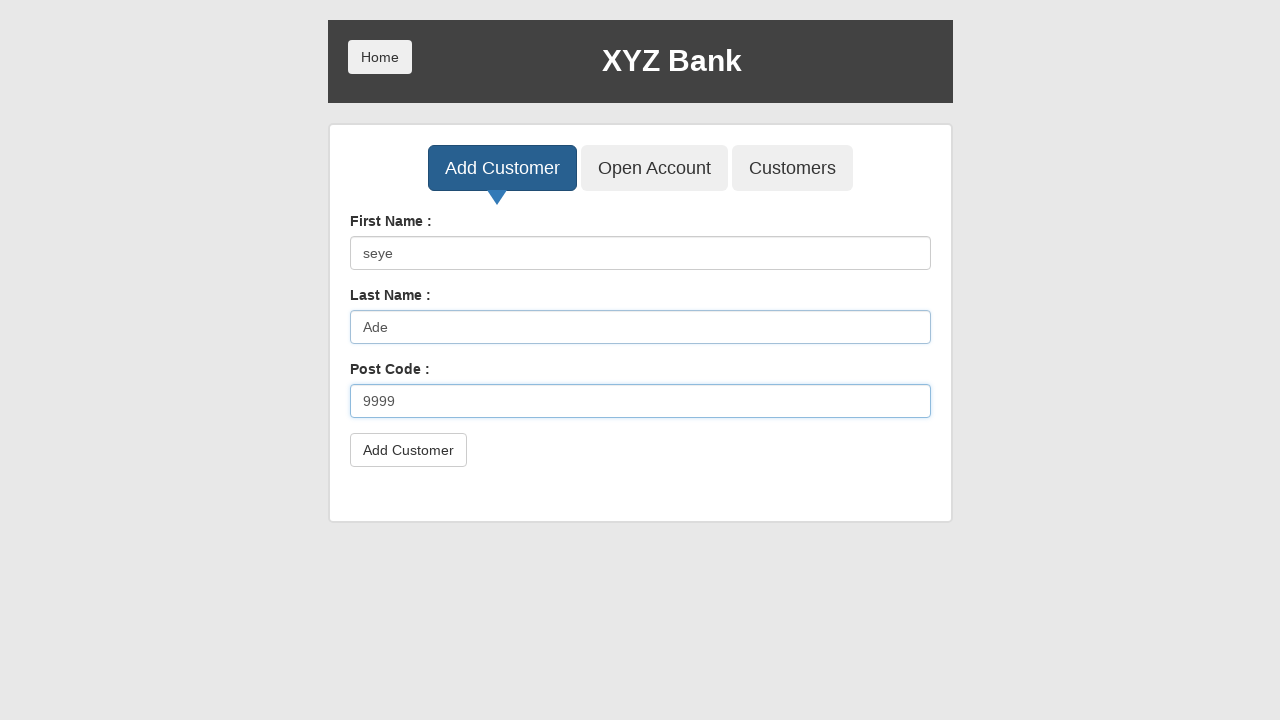

Clicked submit button to add customer at (408, 450) on button[type="submit"]
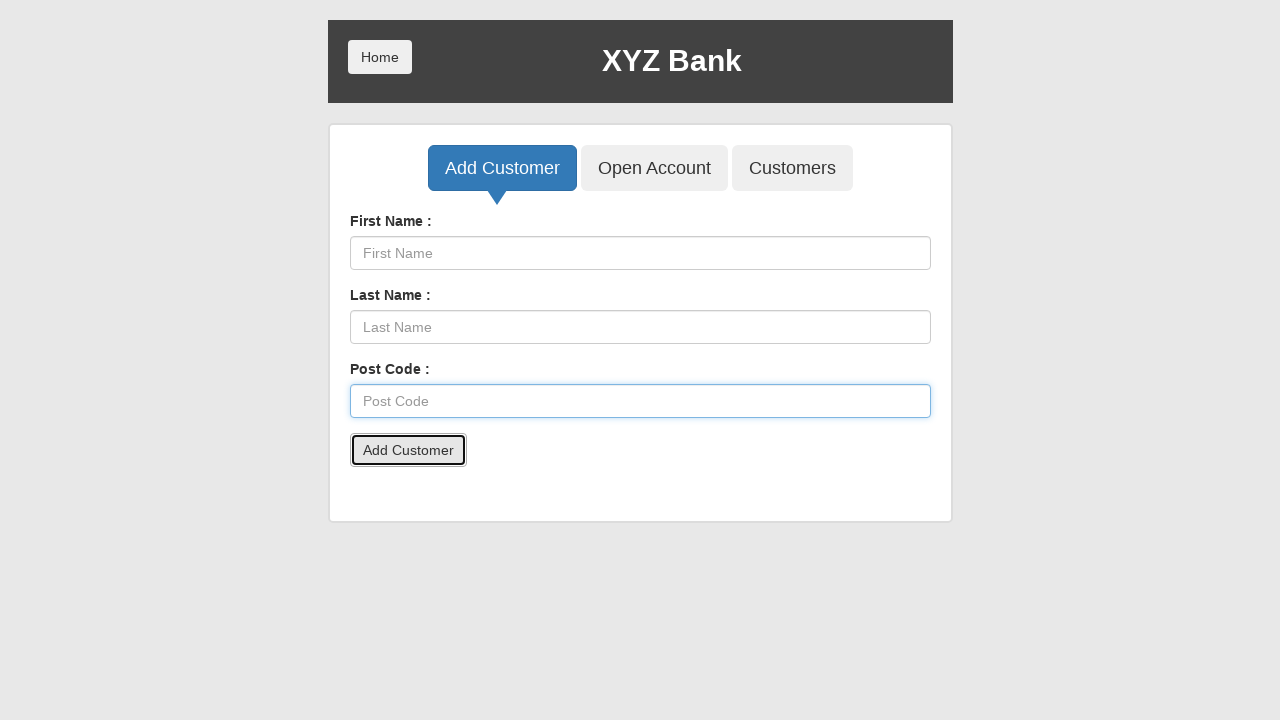

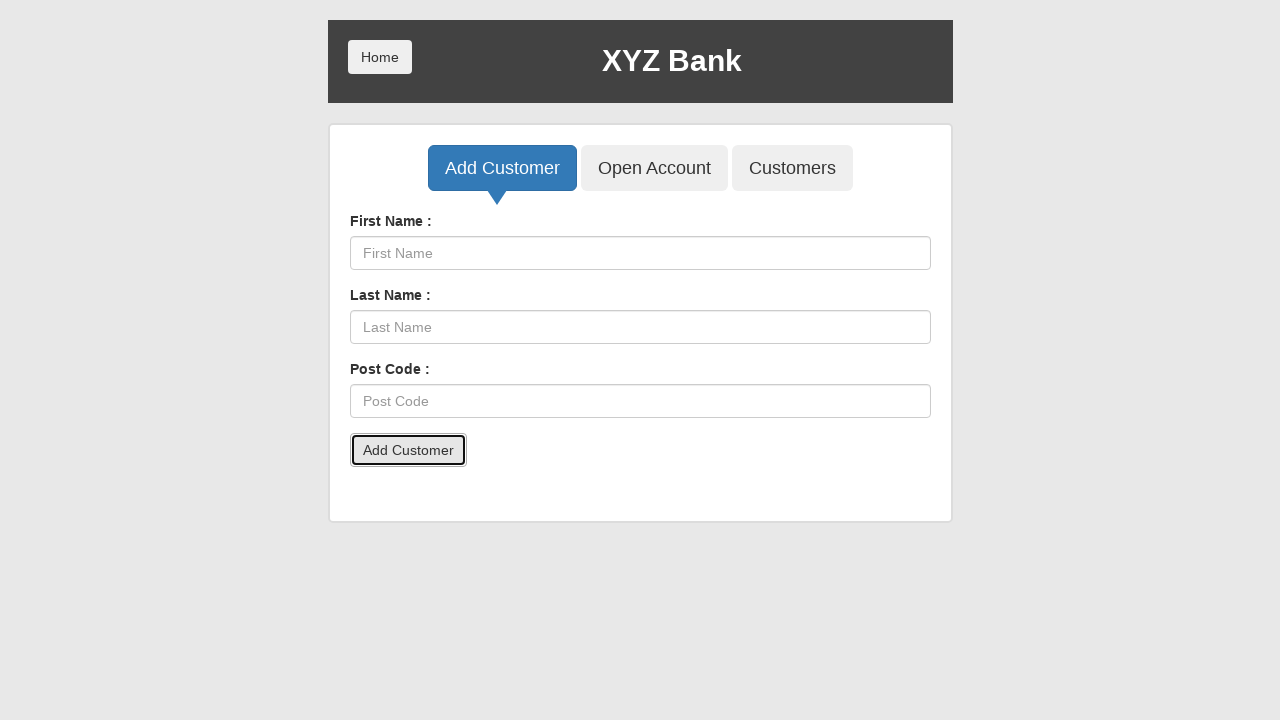